Opens the small modal dialog and verifies the title is "Small Modal" and the description text matches expected content

Starting URL: https://demoqa.com/modal-dialogs

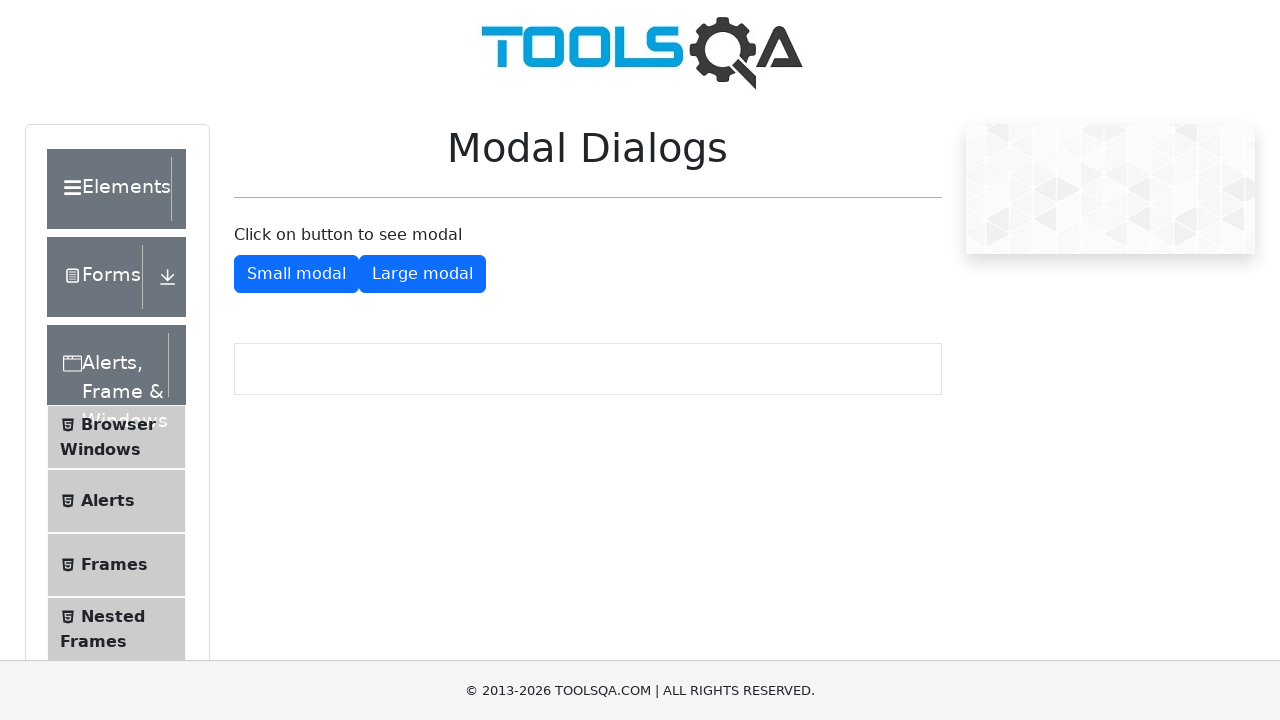

Clicked the small modal button at (296, 274) on #showSmallModal
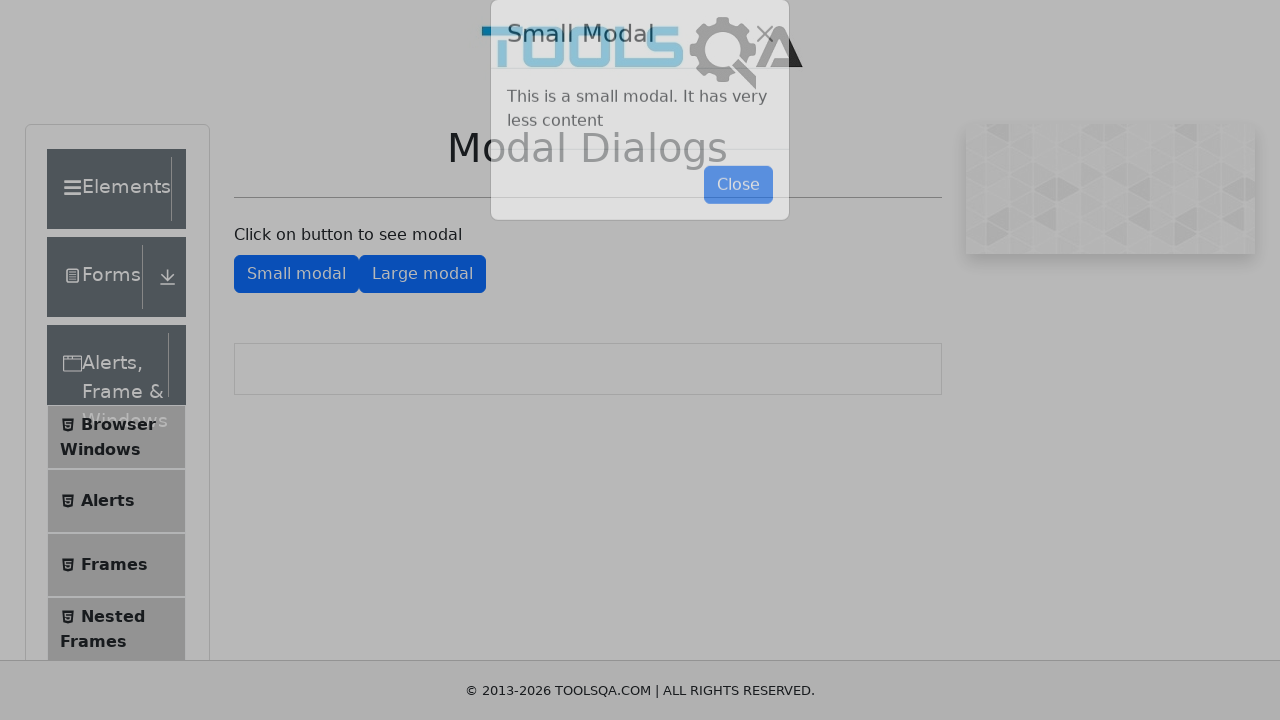

Small modal appeared and title selector found
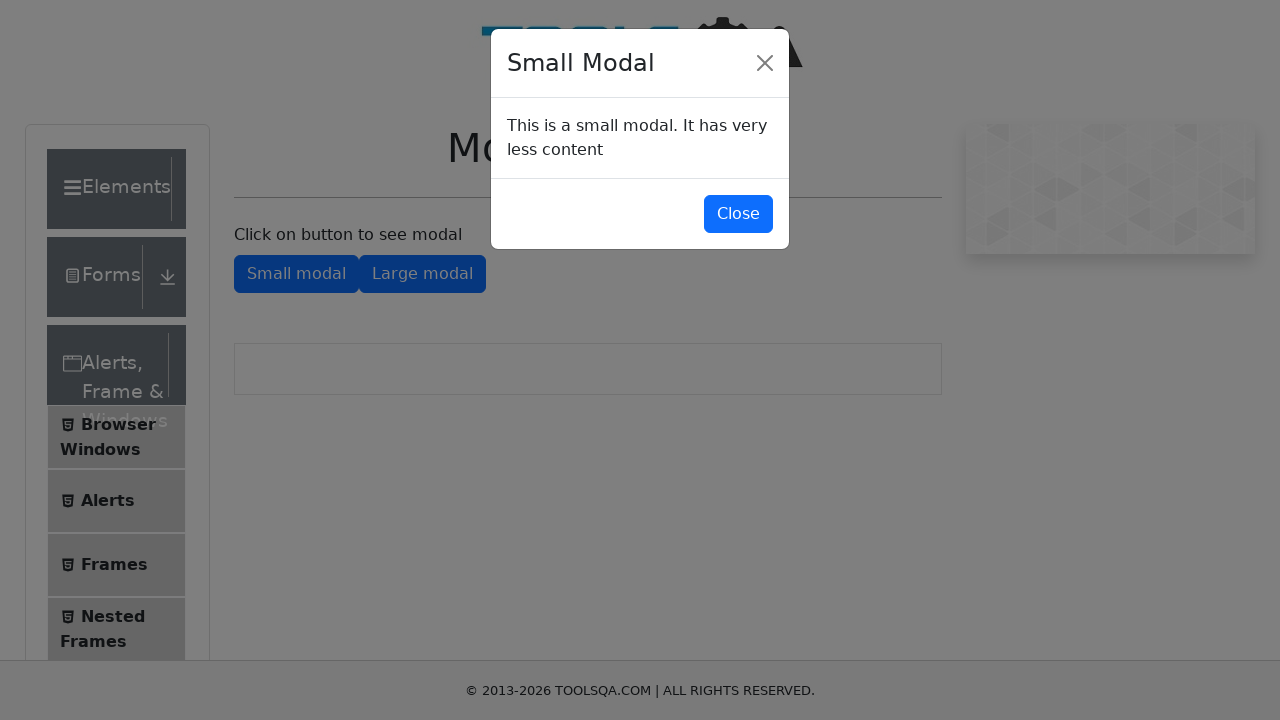

Verified small modal title is 'Small Modal'
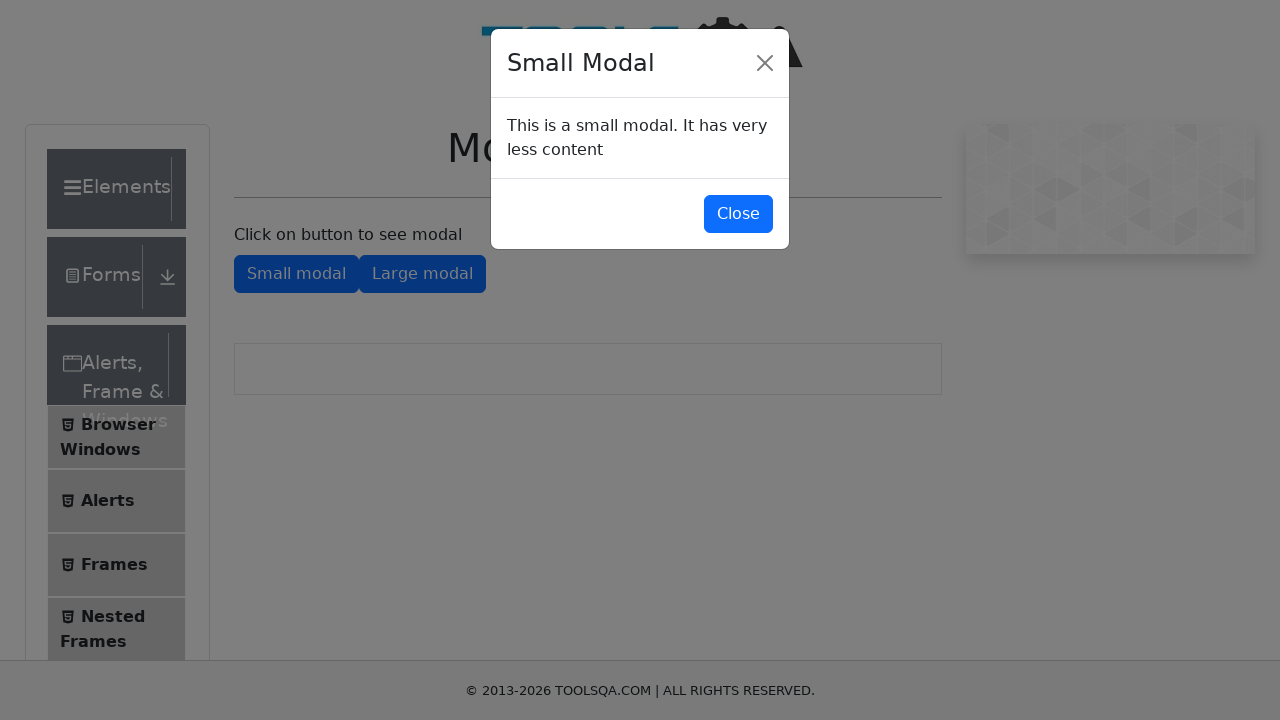

Verified description text matches expected content: 'This is a small modal. It has very less content'
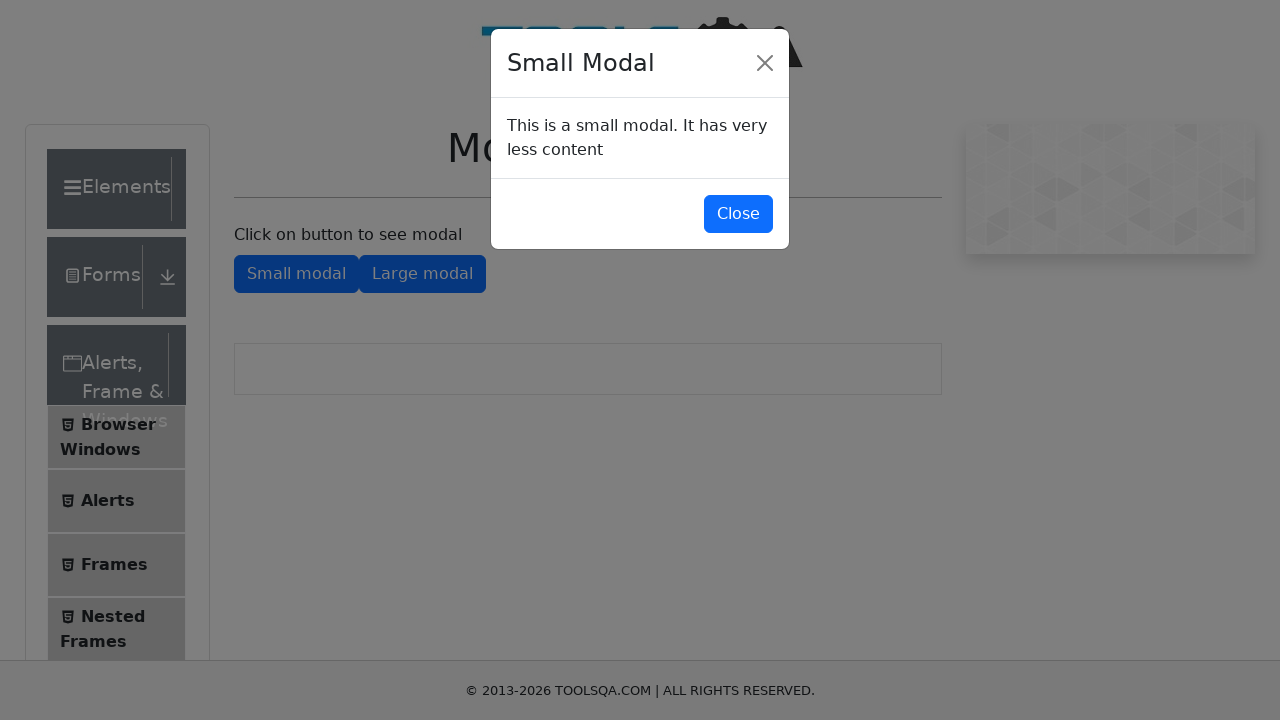

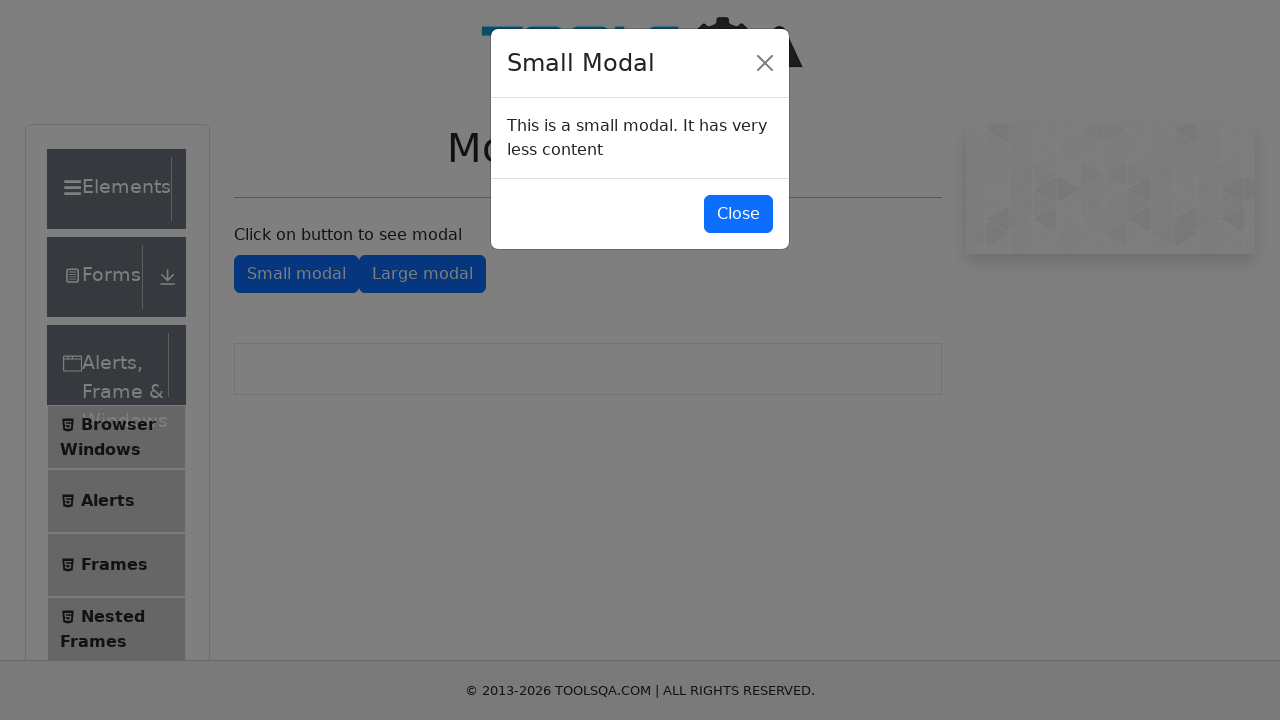